Tests confirm dialog by clicking a button to trigger it, verifying the dialog text says "Is this correct?", and dismissing (canceling) the dialog.

Starting URL: https://bonigarcia.dev/selenium-webdriver-java/dialog-boxes.html

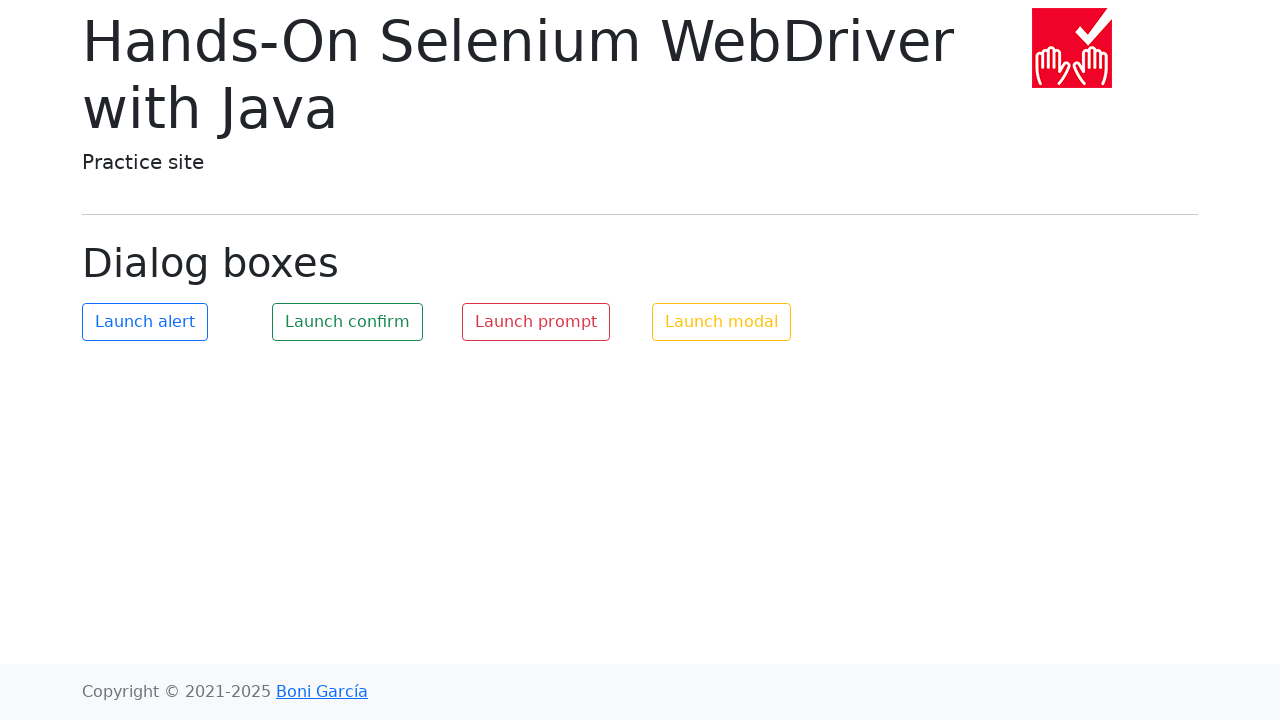

Navigated to dialog boxes test page
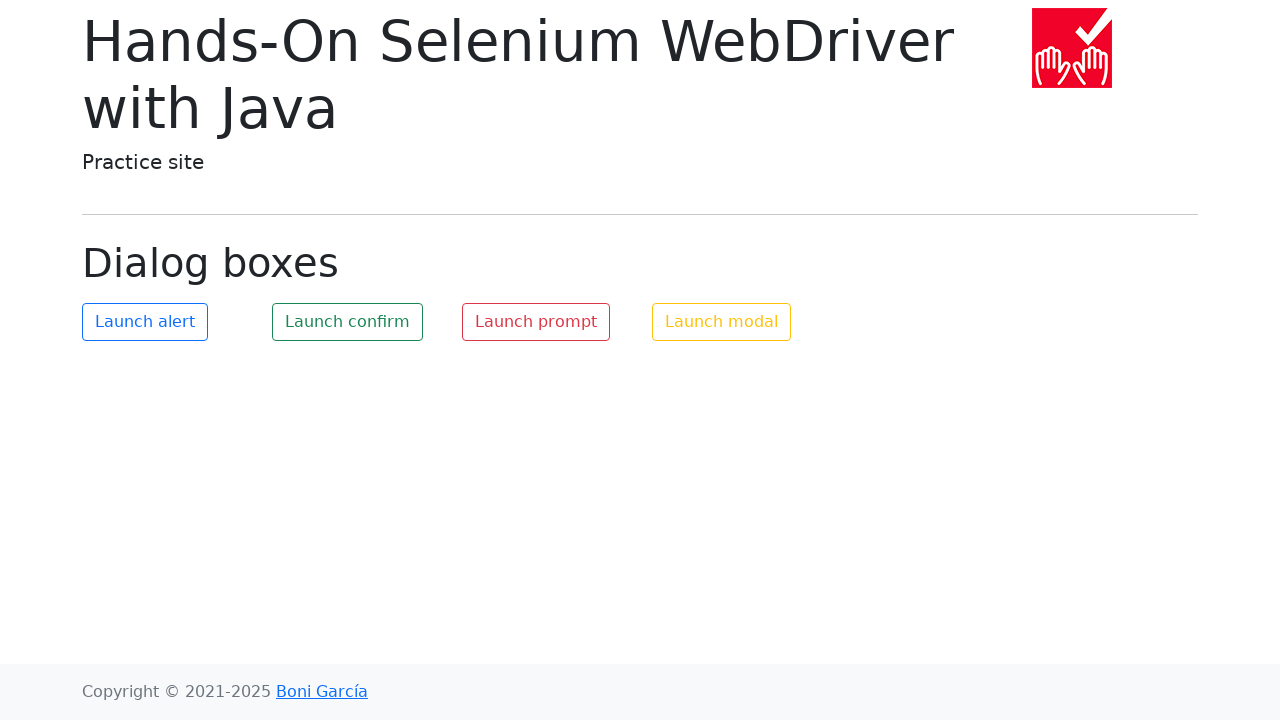

Clicked confirm button to trigger dialog at (348, 322) on #my-confirm
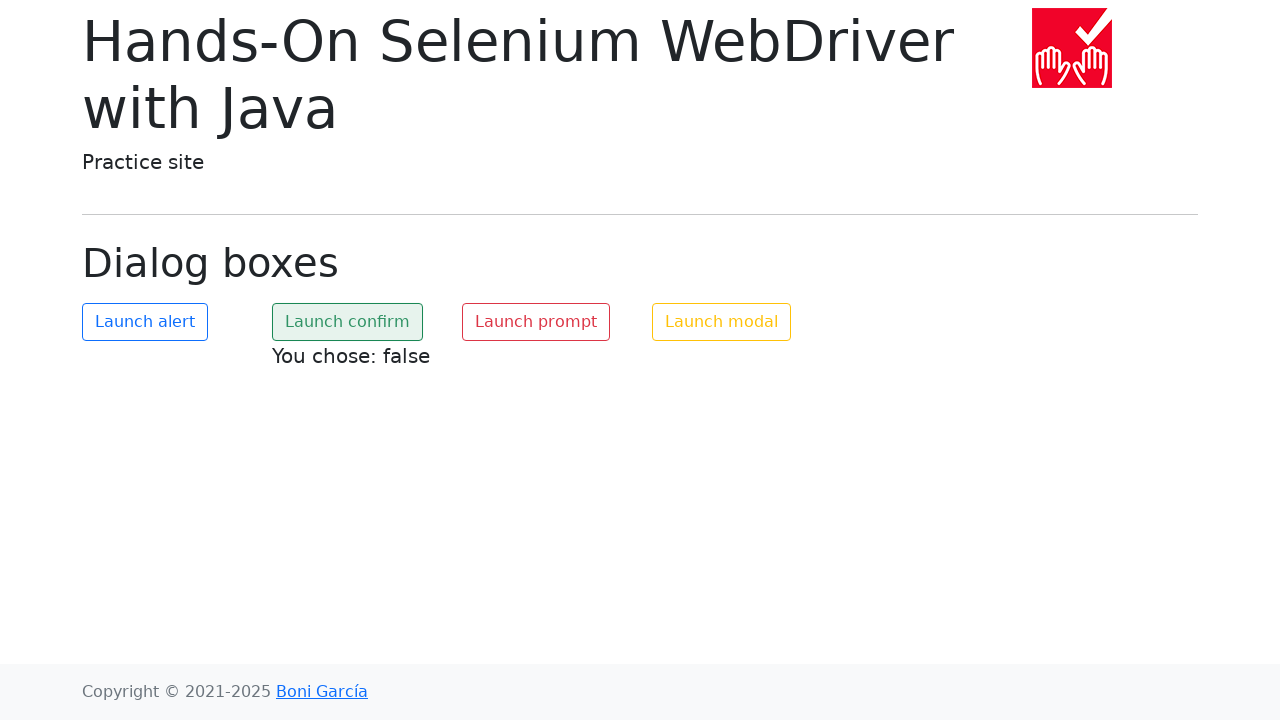

Set up dialog handler to dismiss the dialog
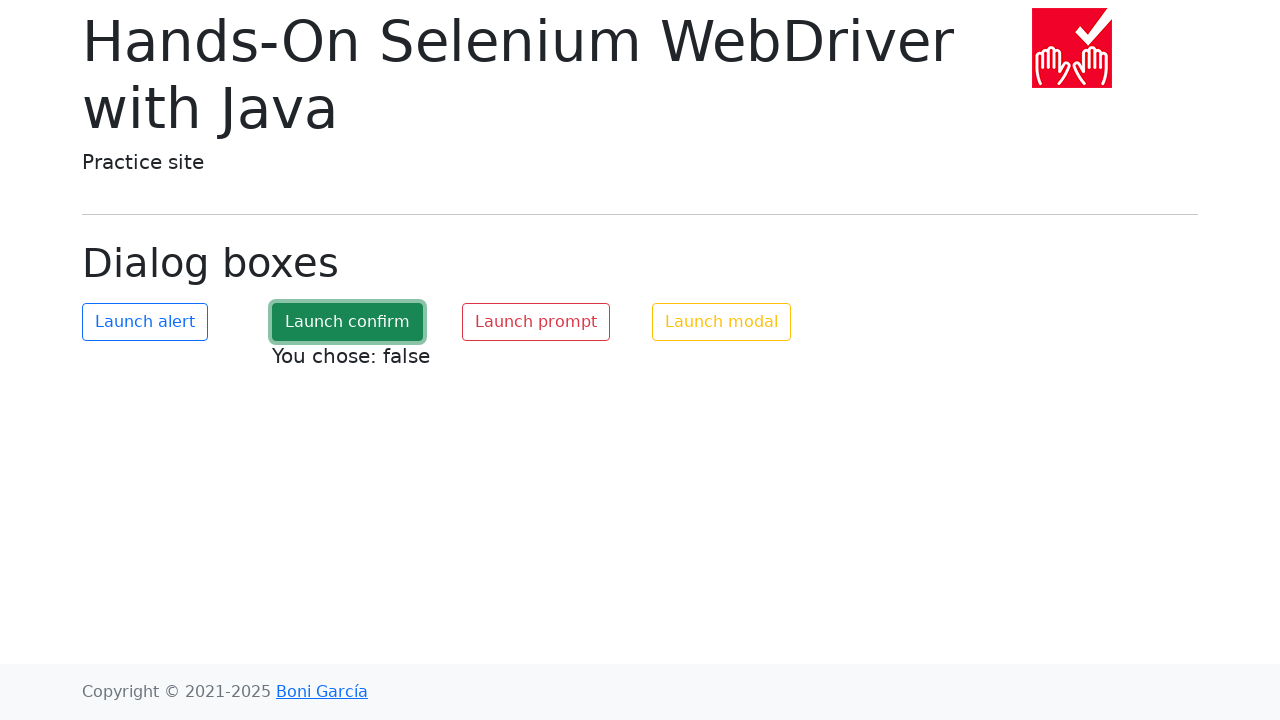

Waited for dialog handling to complete
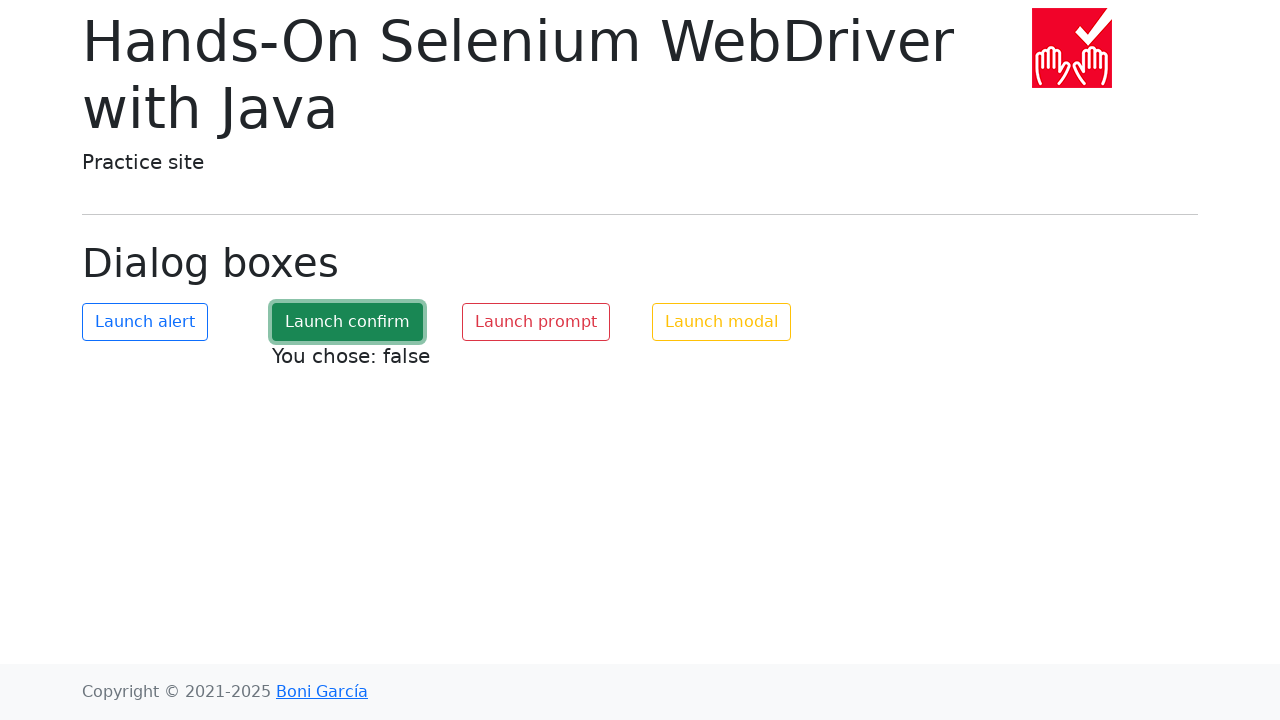

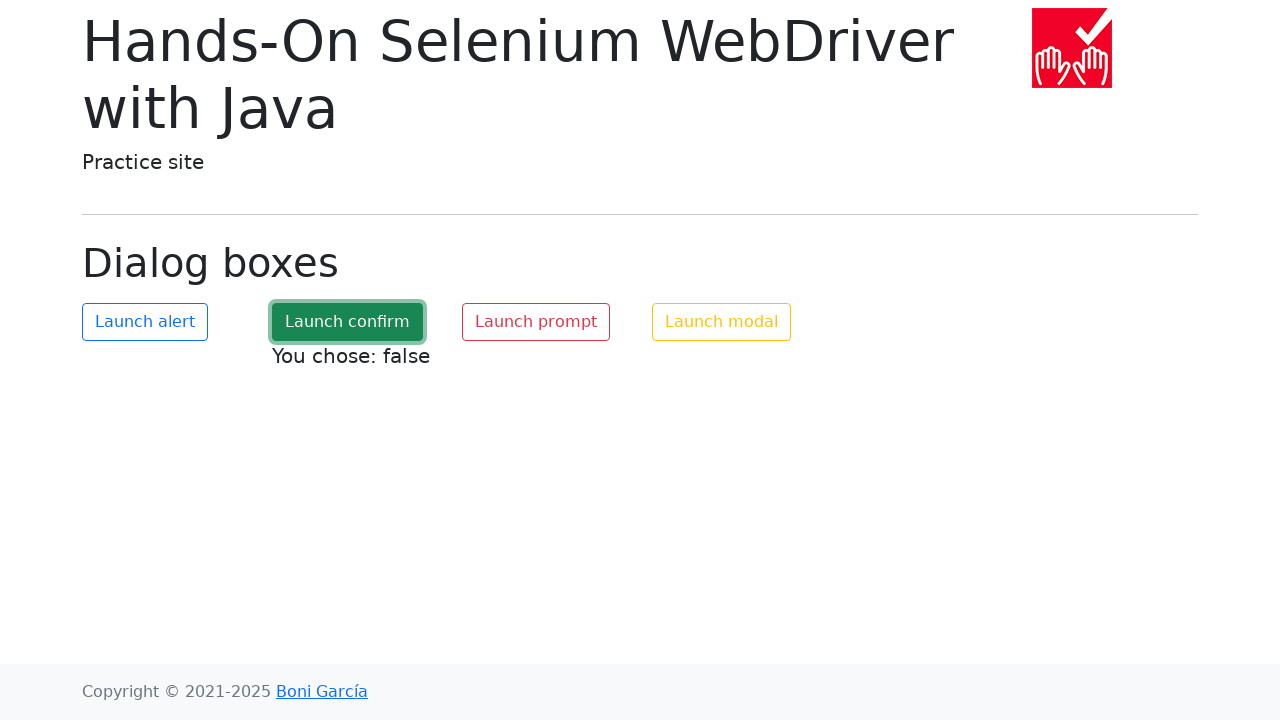